Navigates to a practice automation page and interacts with a web table to verify its structure and content

Starting URL: https://www.rahulshettyacademy.com/AutomationPractice/

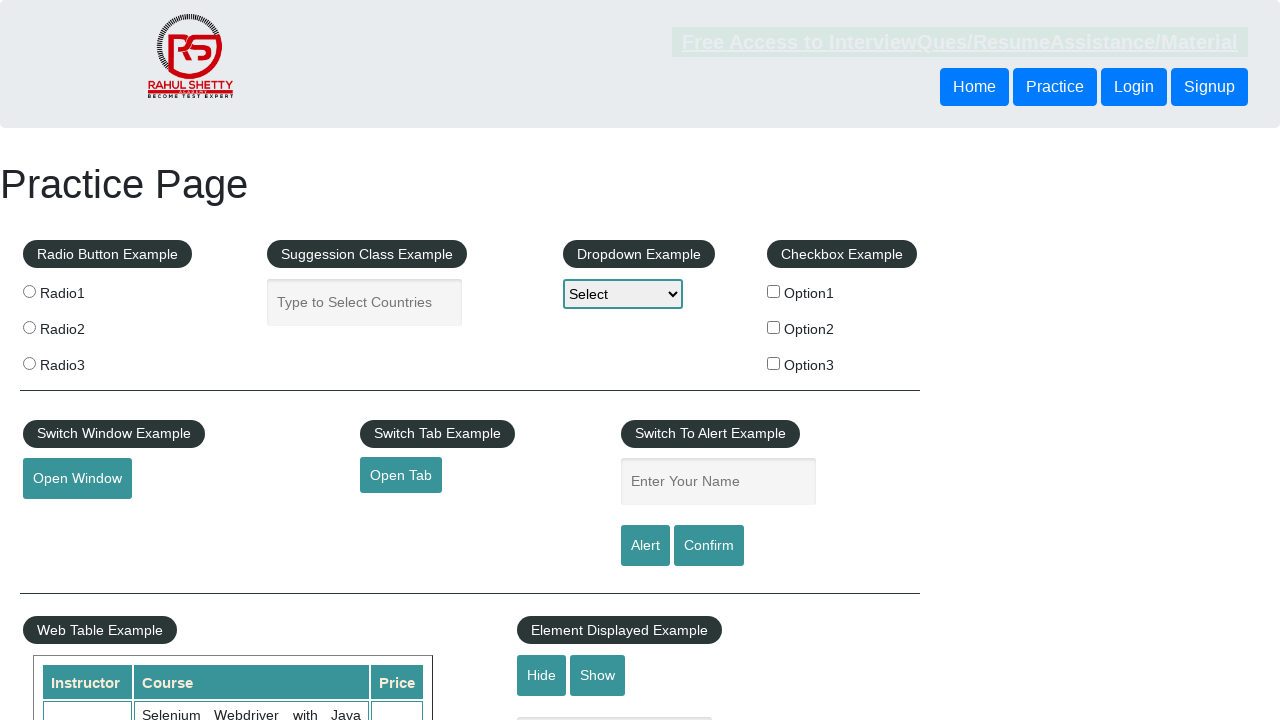

Waited for web table with id 'product' to load
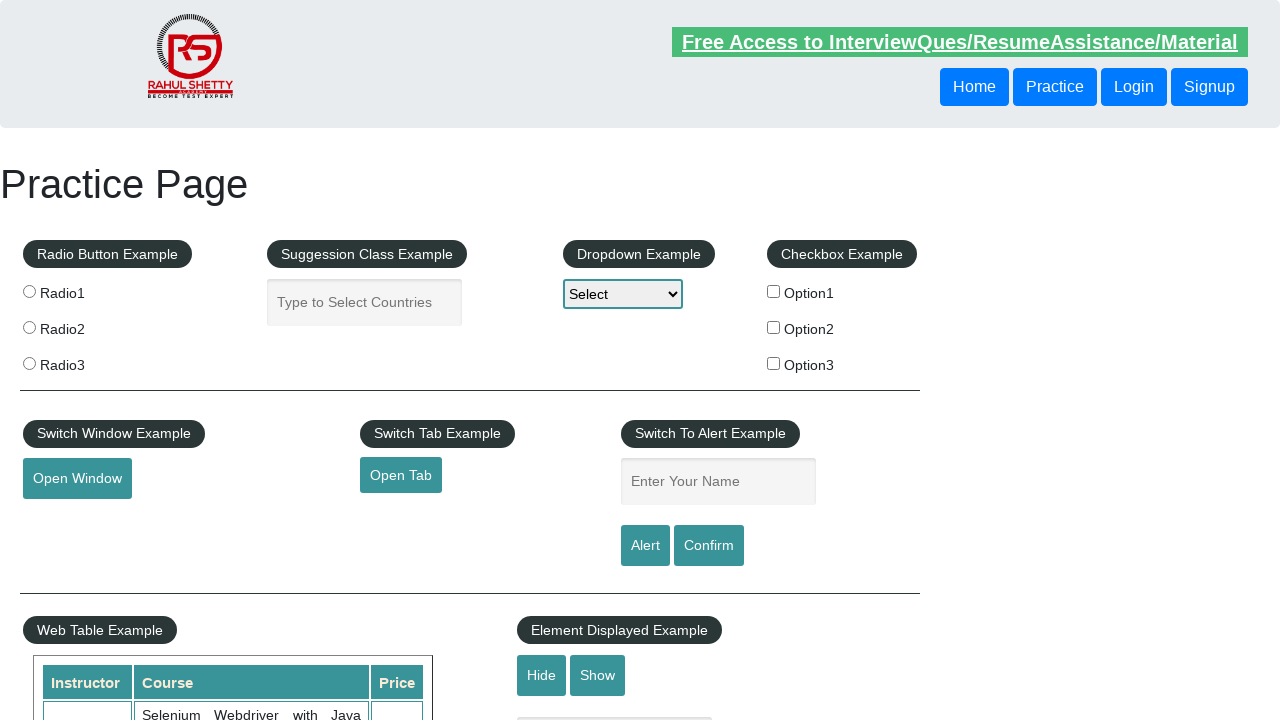

Located the web table element
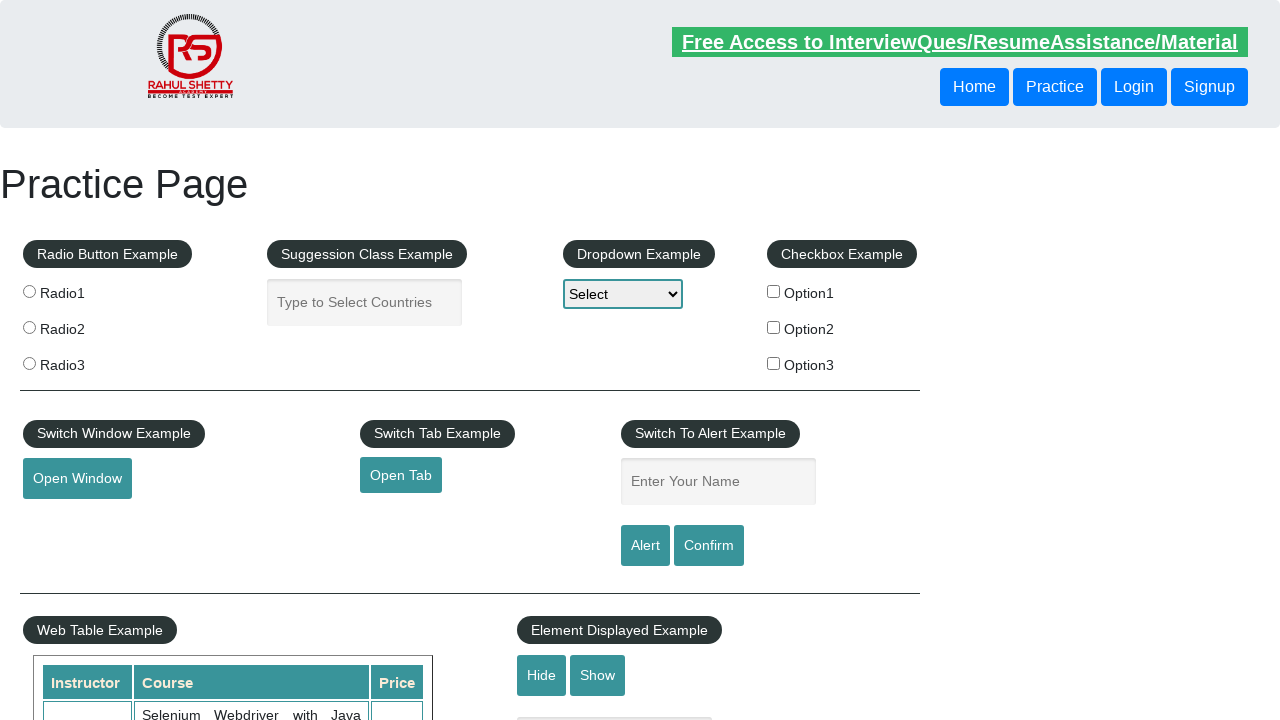

Counted table rows: 21 rows found
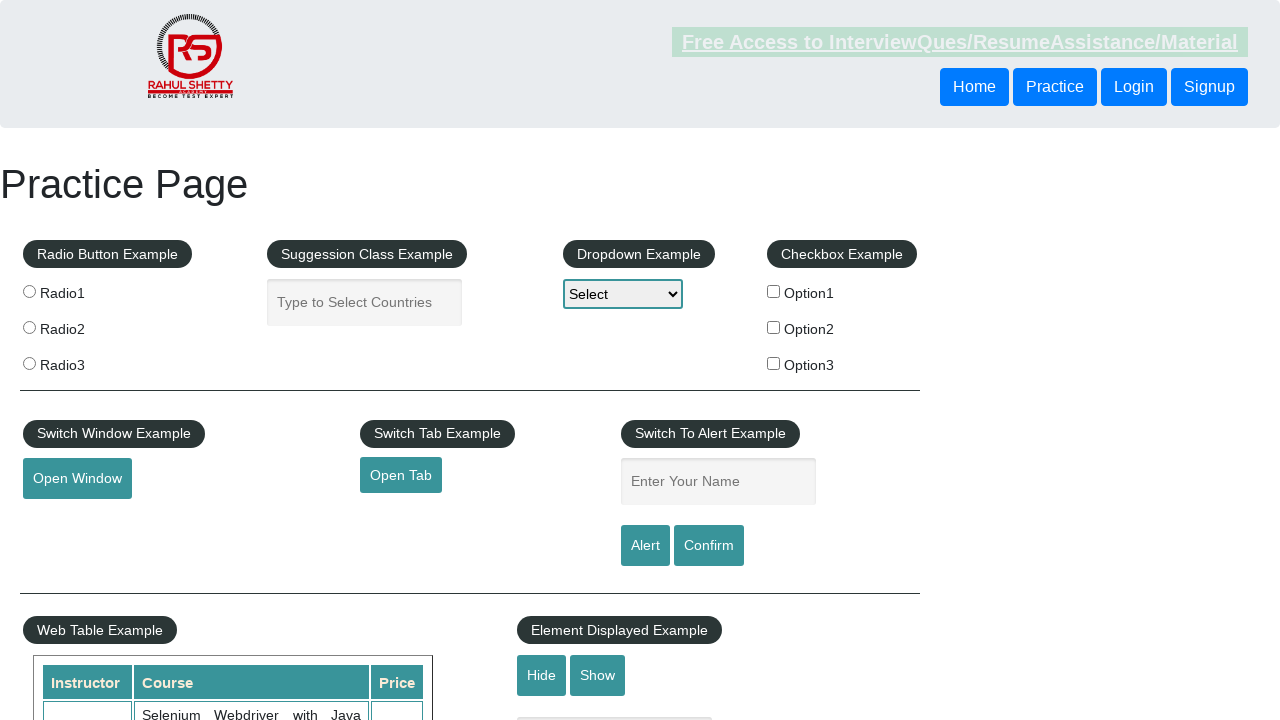

Counted table headers: 7 headers found
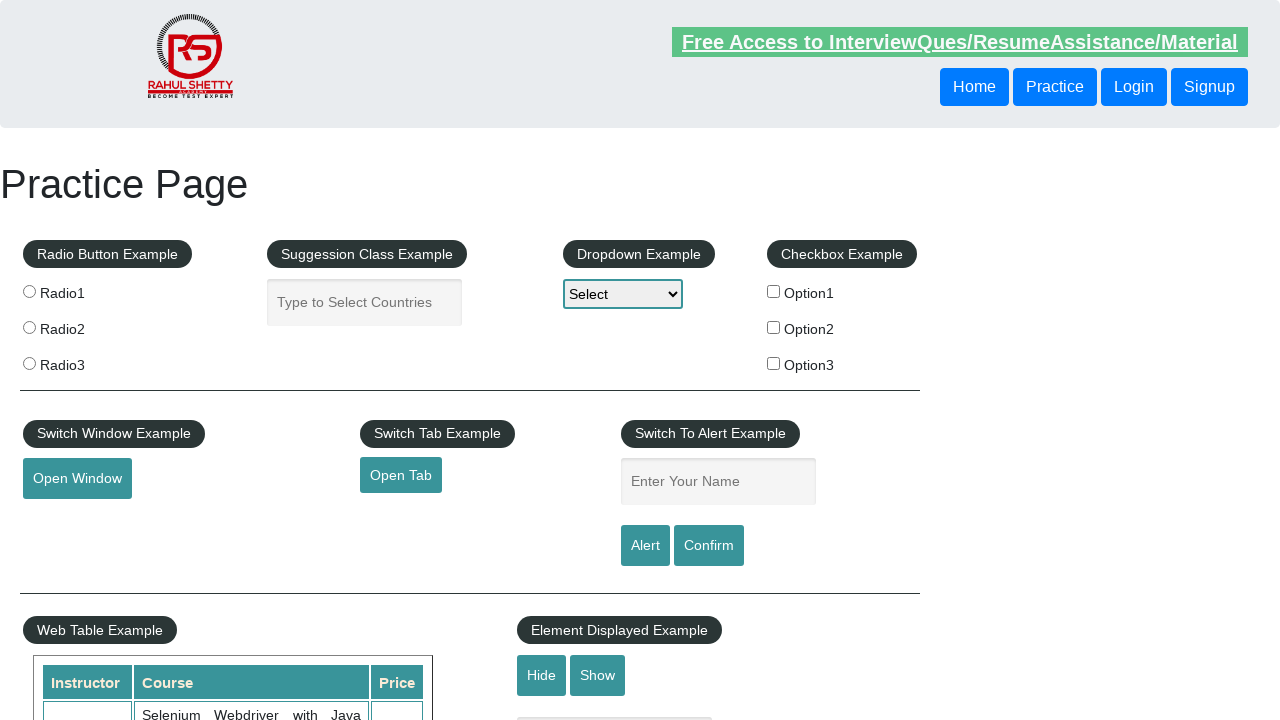

Counted headers in first row: 3 headers found
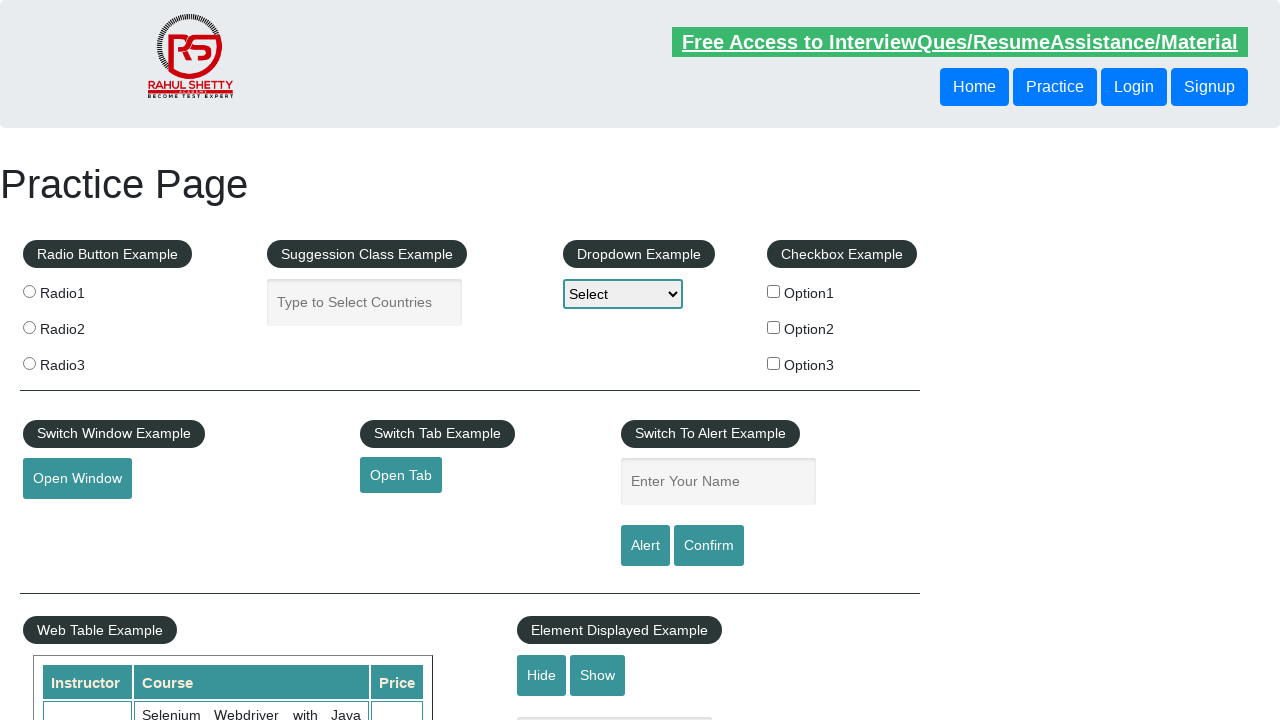

Located the second data row in the table
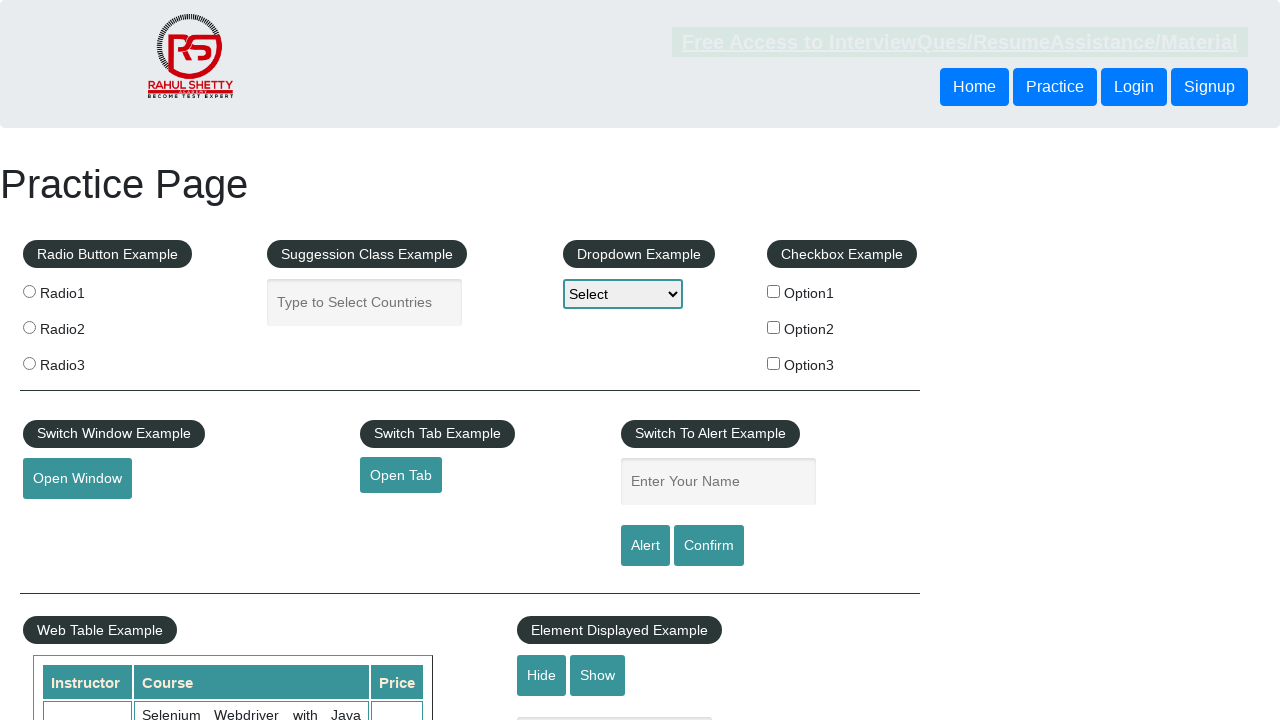

Retrieved cells from second row: 3 cells found
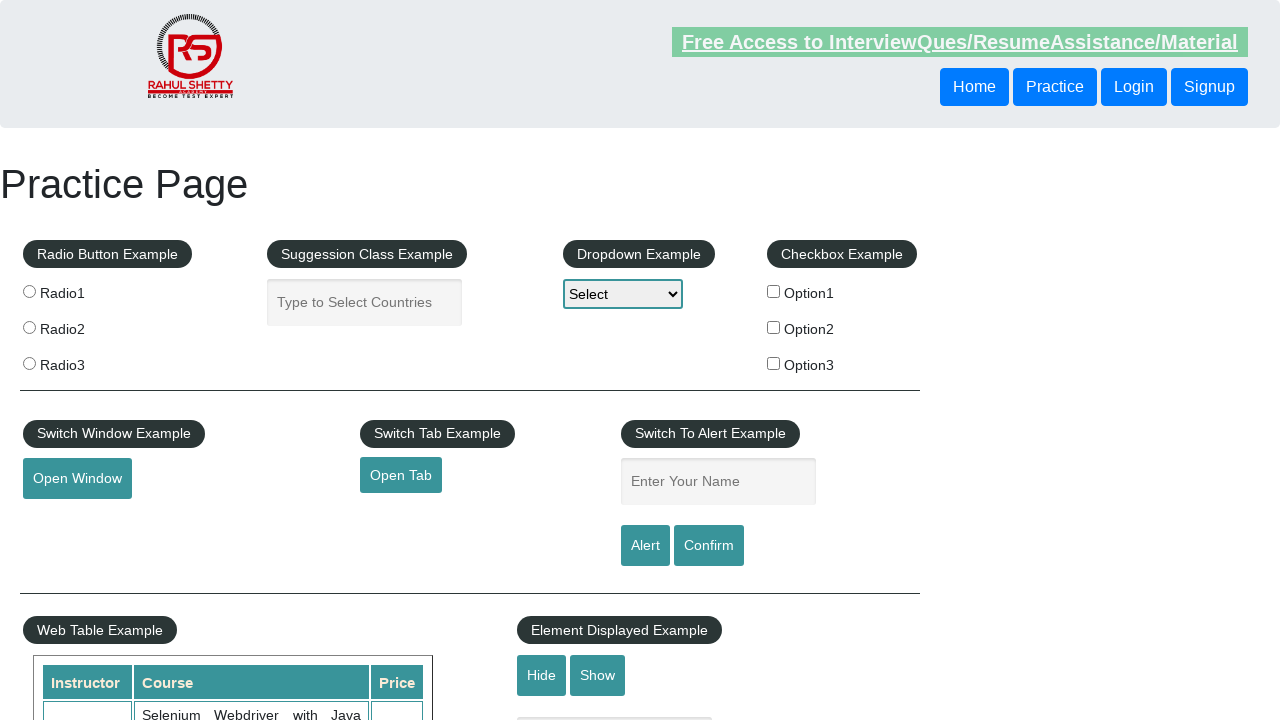

Extracted Cell 1 content: Rahul Shetty
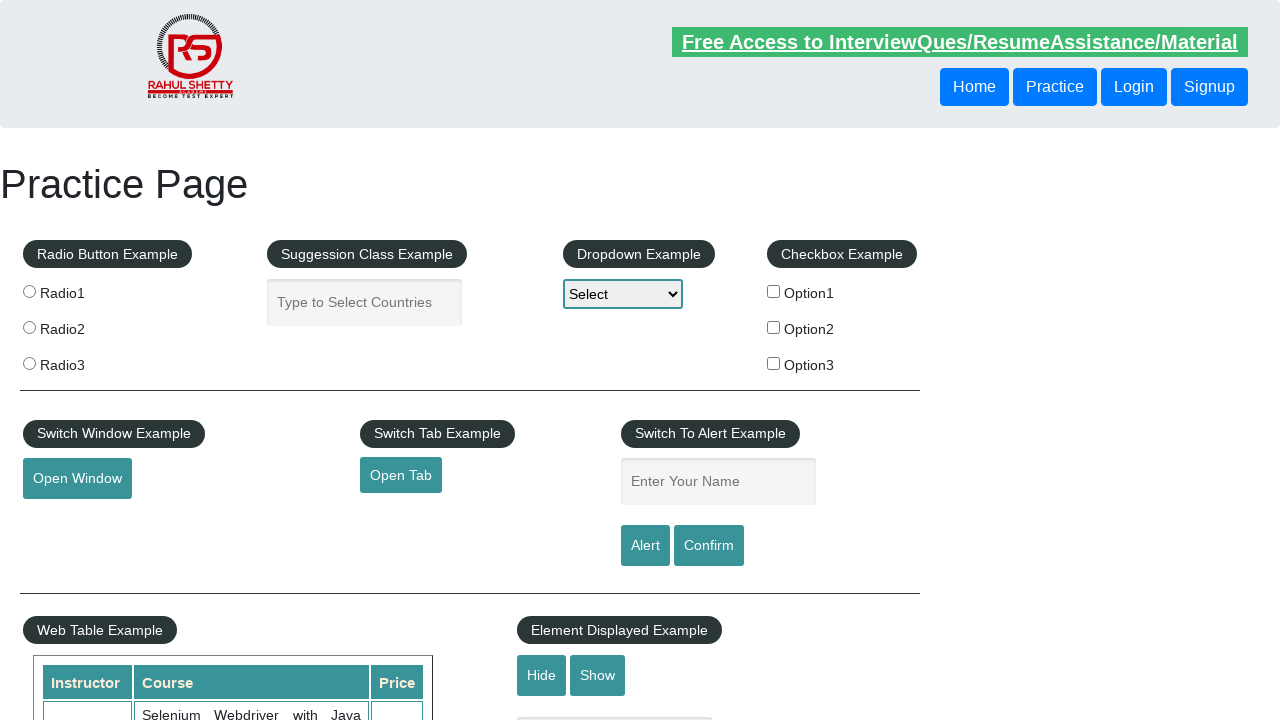

Extracted Cell 2 content: Learn SQL in Practical + Database Testing from Scratch
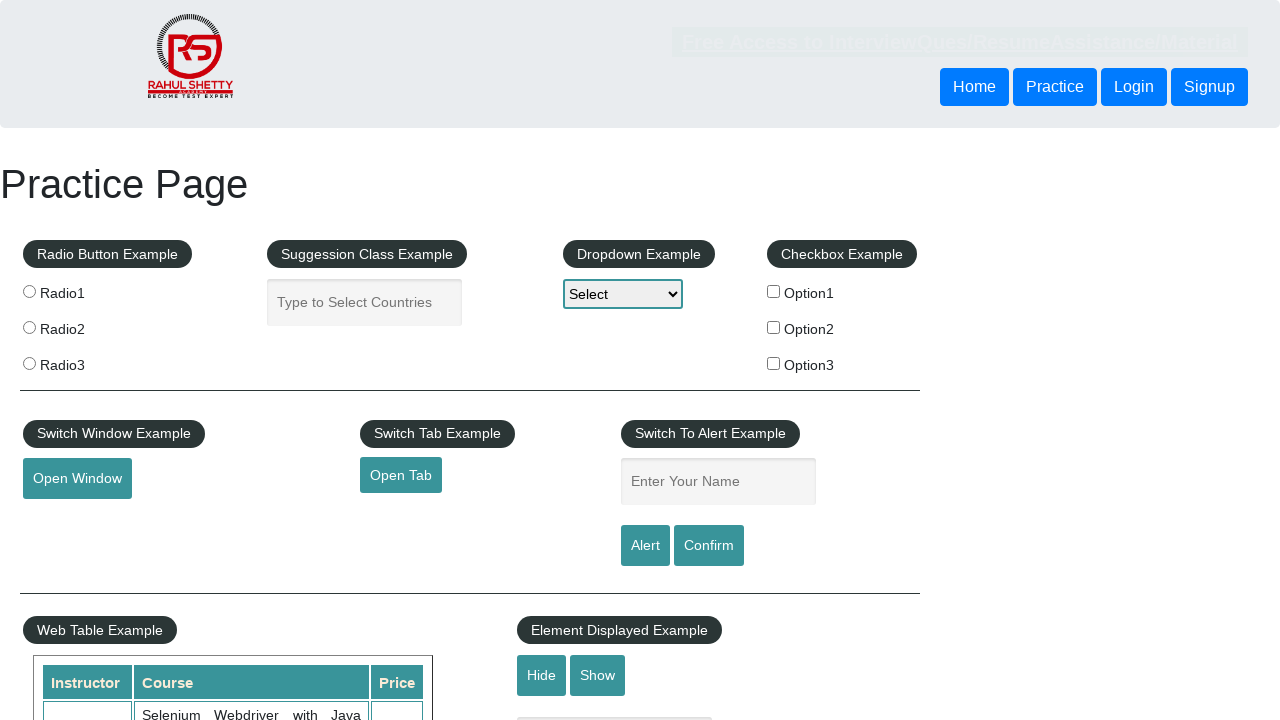

Extracted Cell 3 content: 25
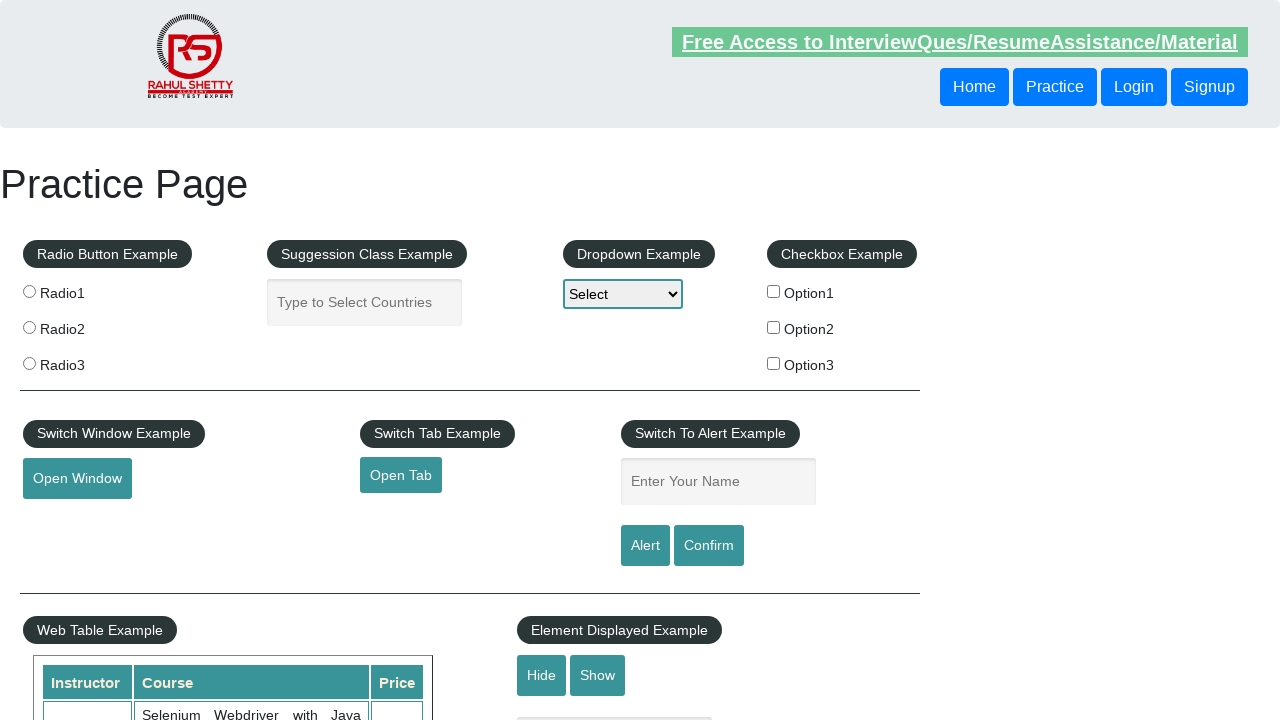

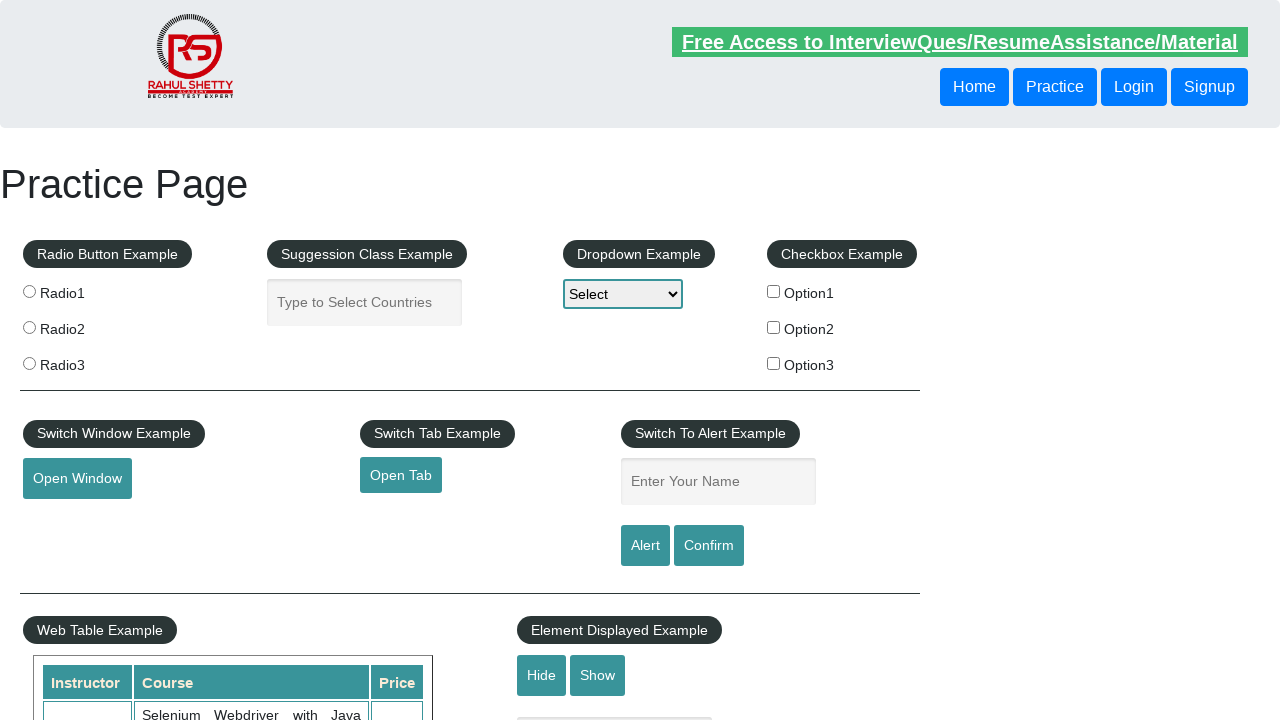